Tests dropdown selection functionality by getting the default selected option, selecting a new value, and verifying the selection on multiple dropdown elements.

Starting URL: https://www.practice-ucodeacademy.com/dropdown

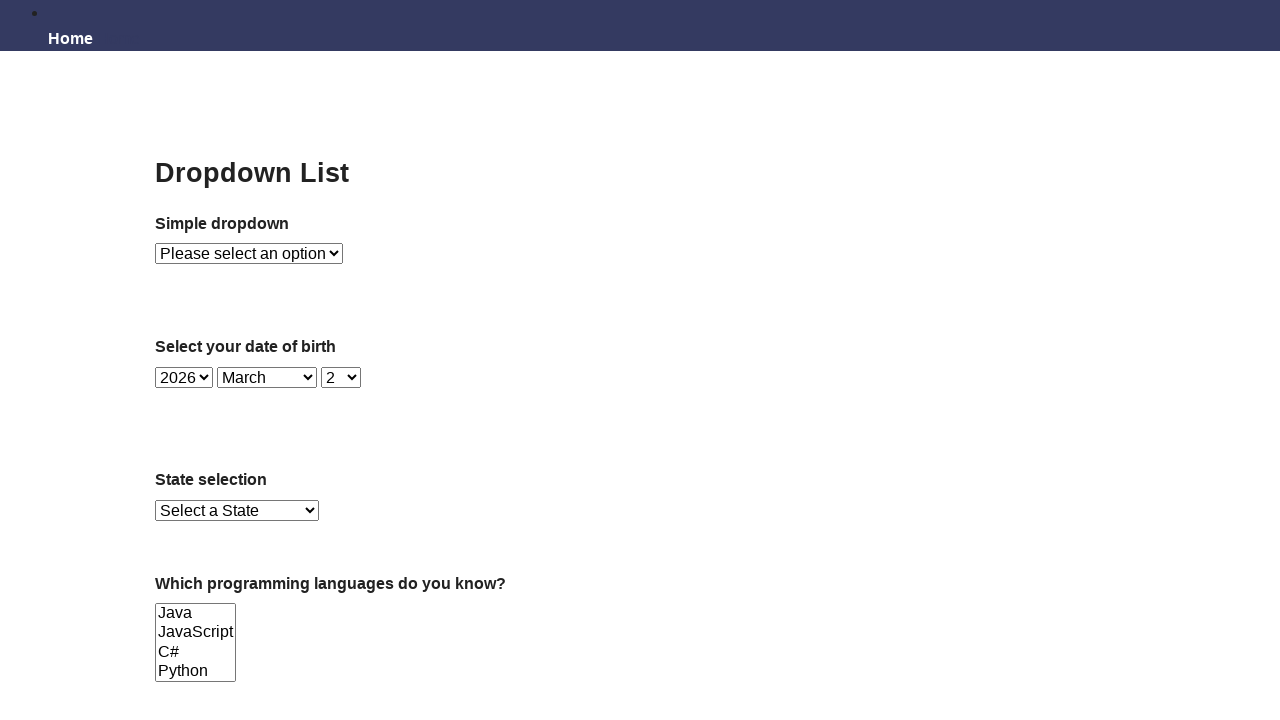

Waited for simple dropdown element to load
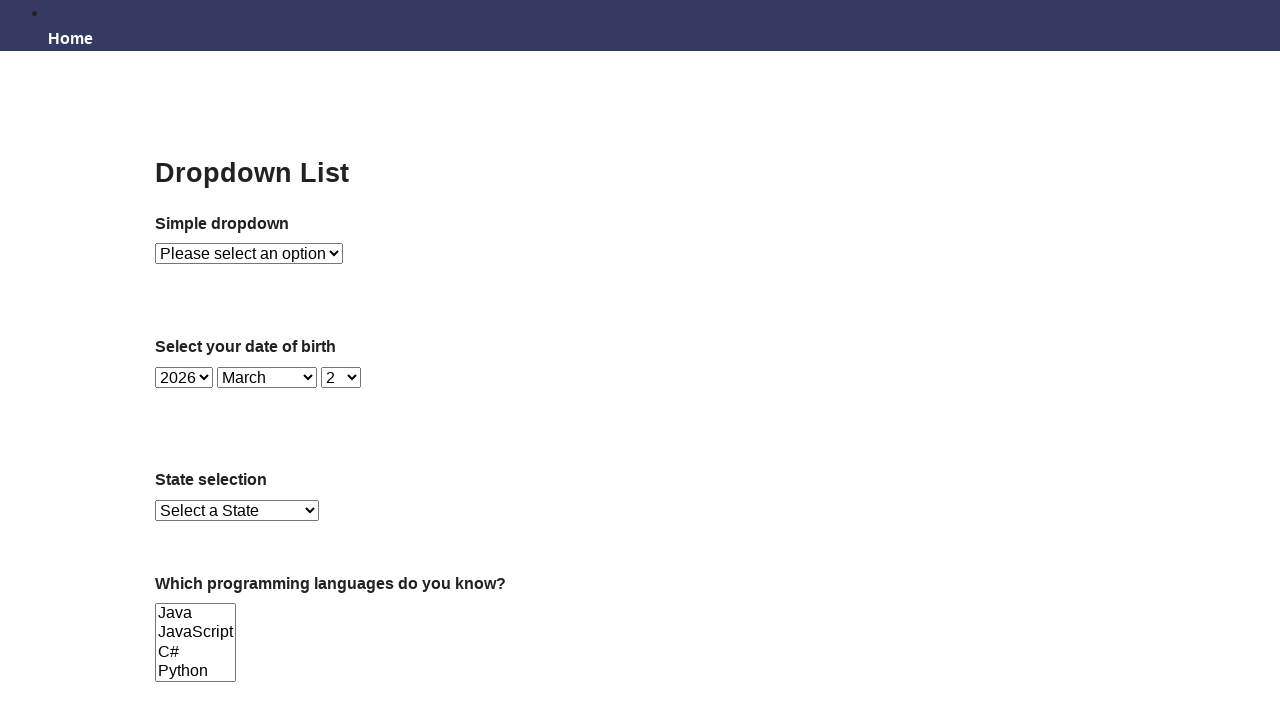

Retrieved initial selected value from dropdown
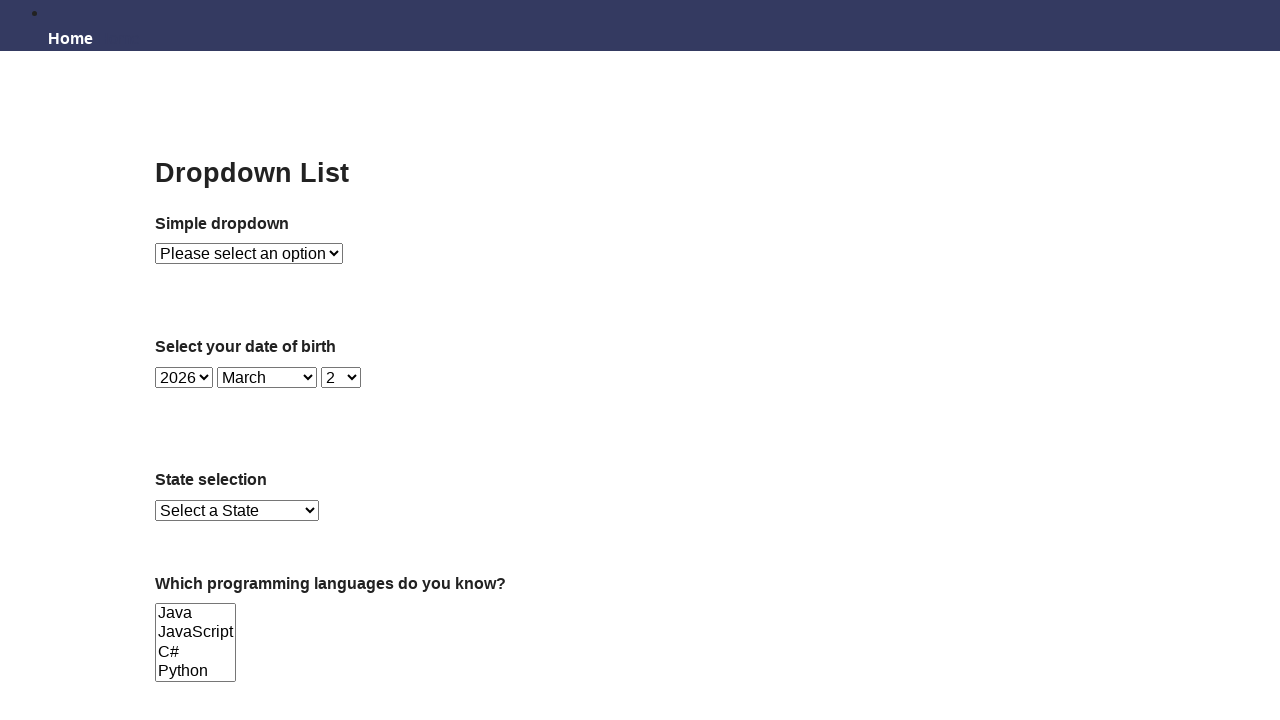

Selected option with value '5' from simple dropdown on #dropdown
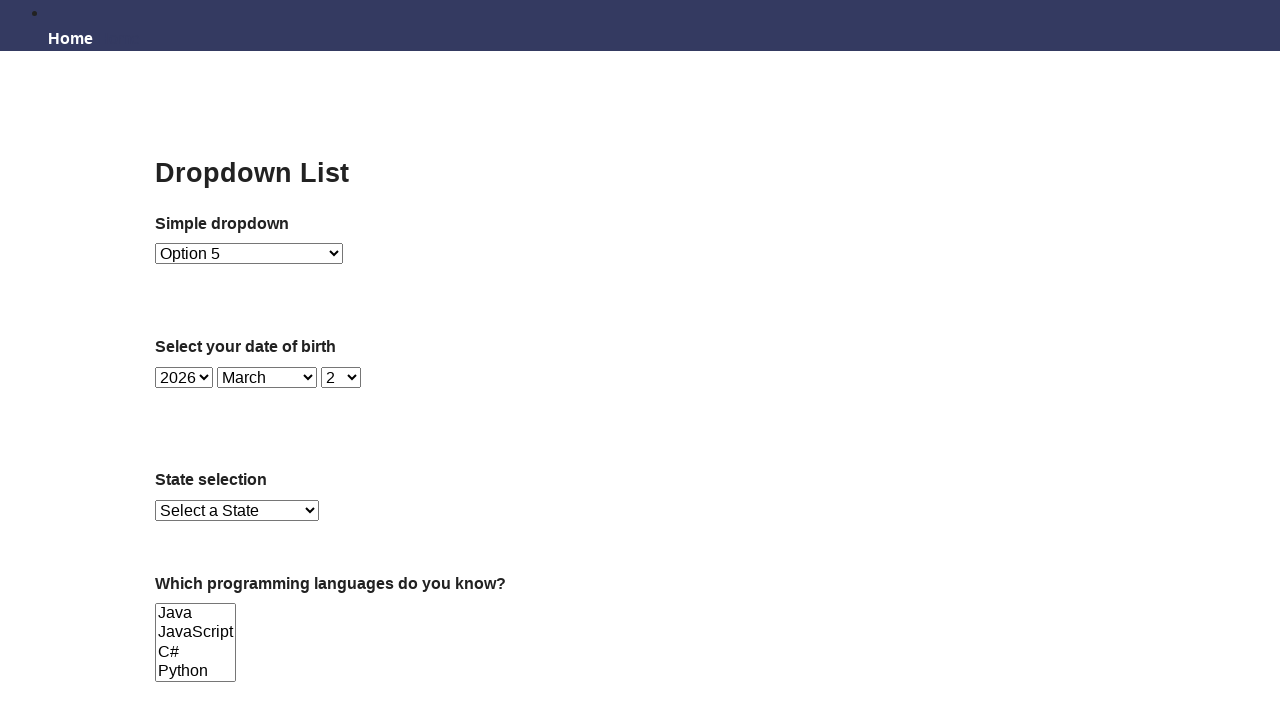

Waited for dropdown selection to register
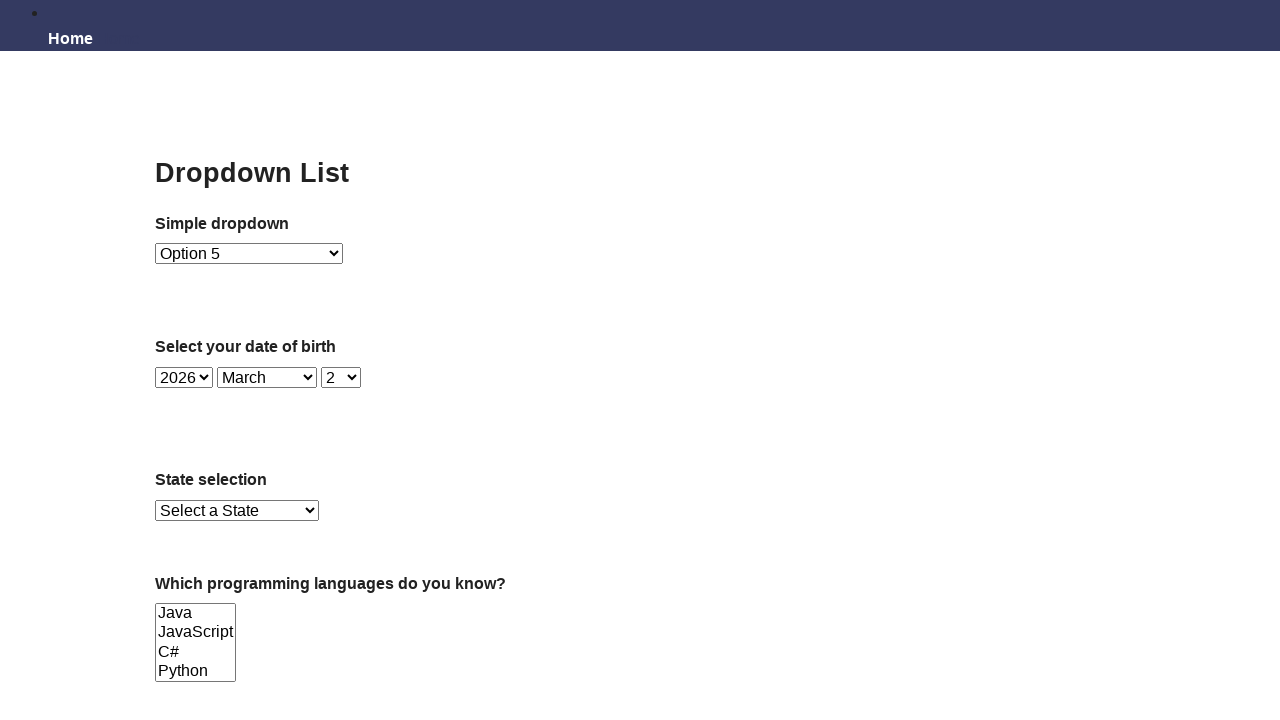

Waited for language dropdown element to load
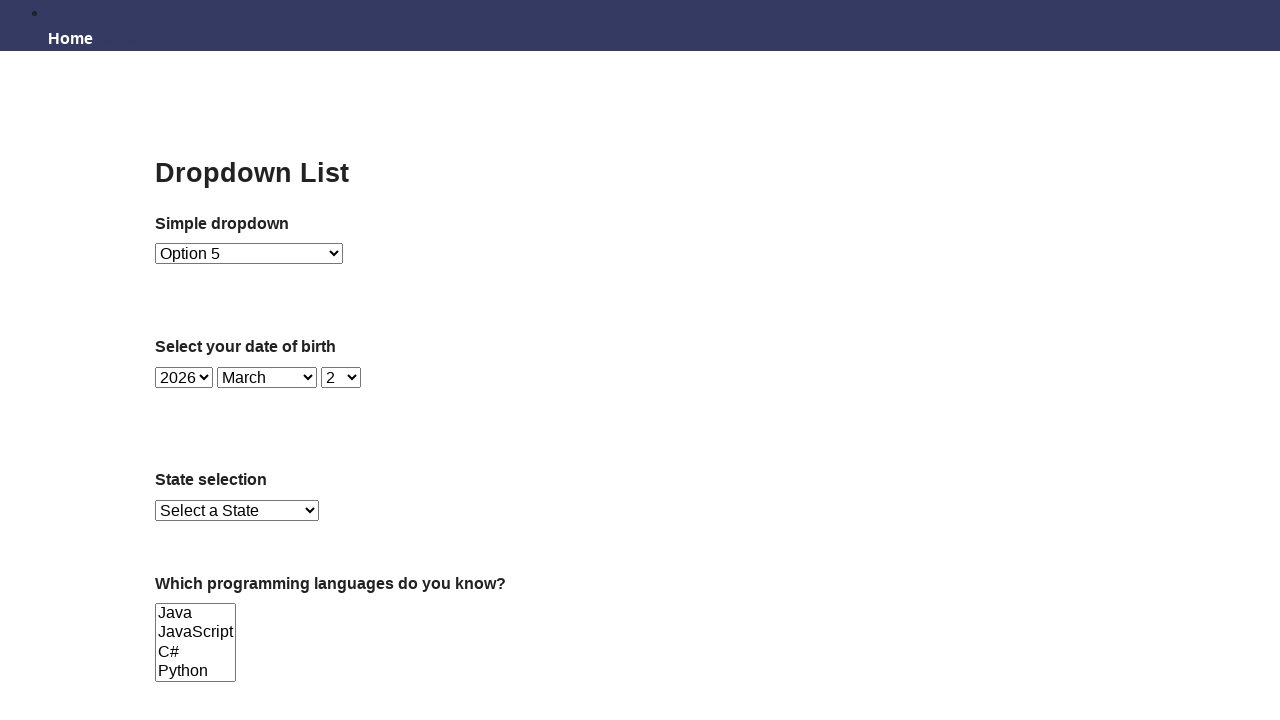

Selected option at index 1 from language dropdown on select[name='Languages']
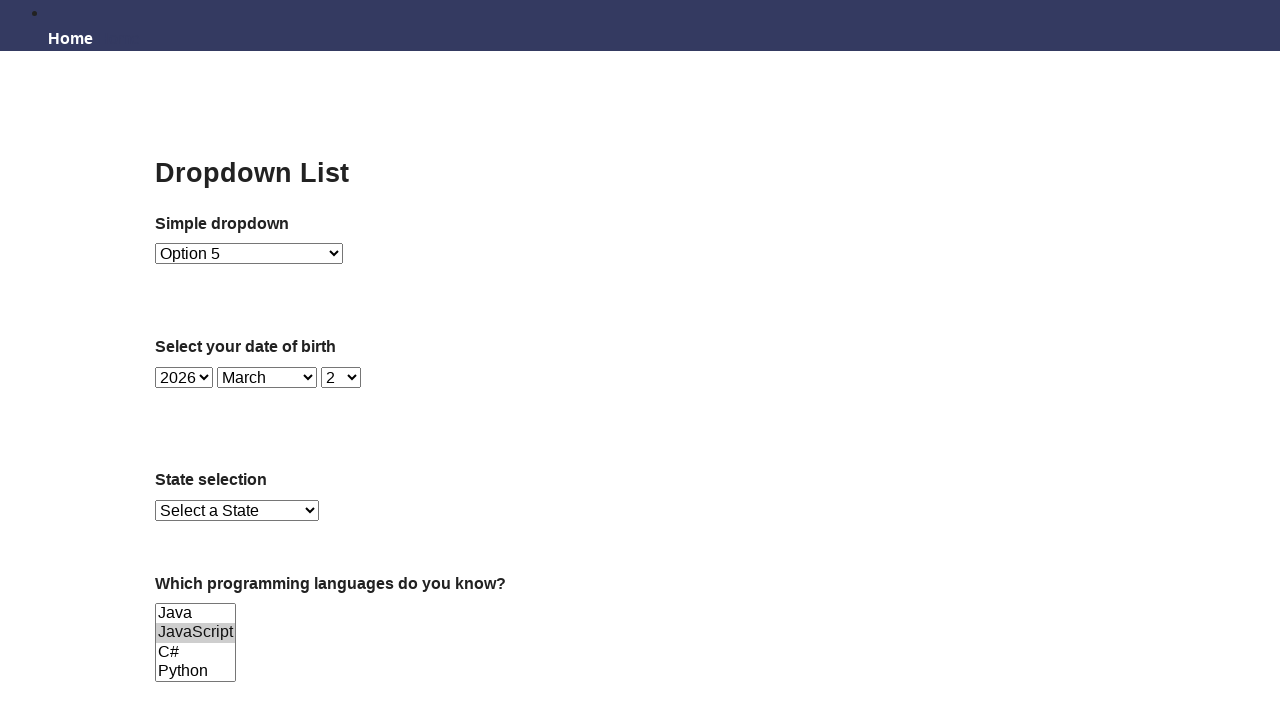

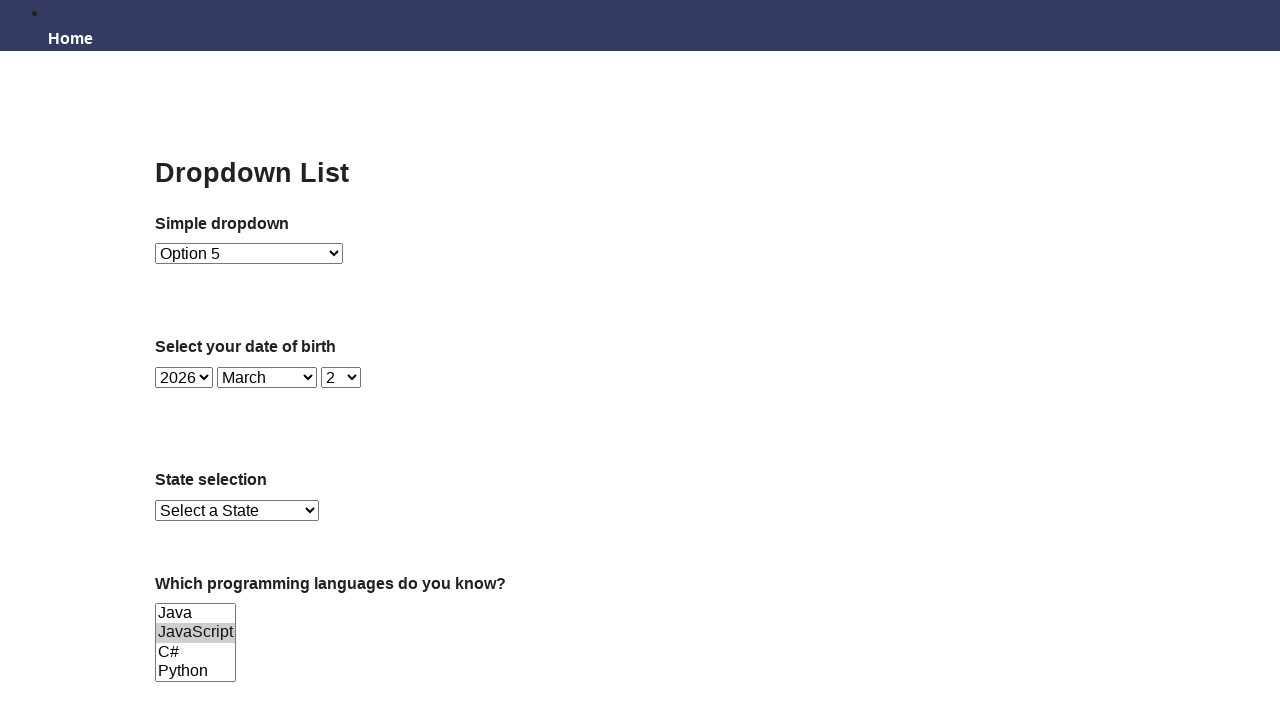